Tests the newsletter subscription feature on the home page by scrolling to footer, entering email, and verifying success message

Starting URL: https://www.automationexercise.com/

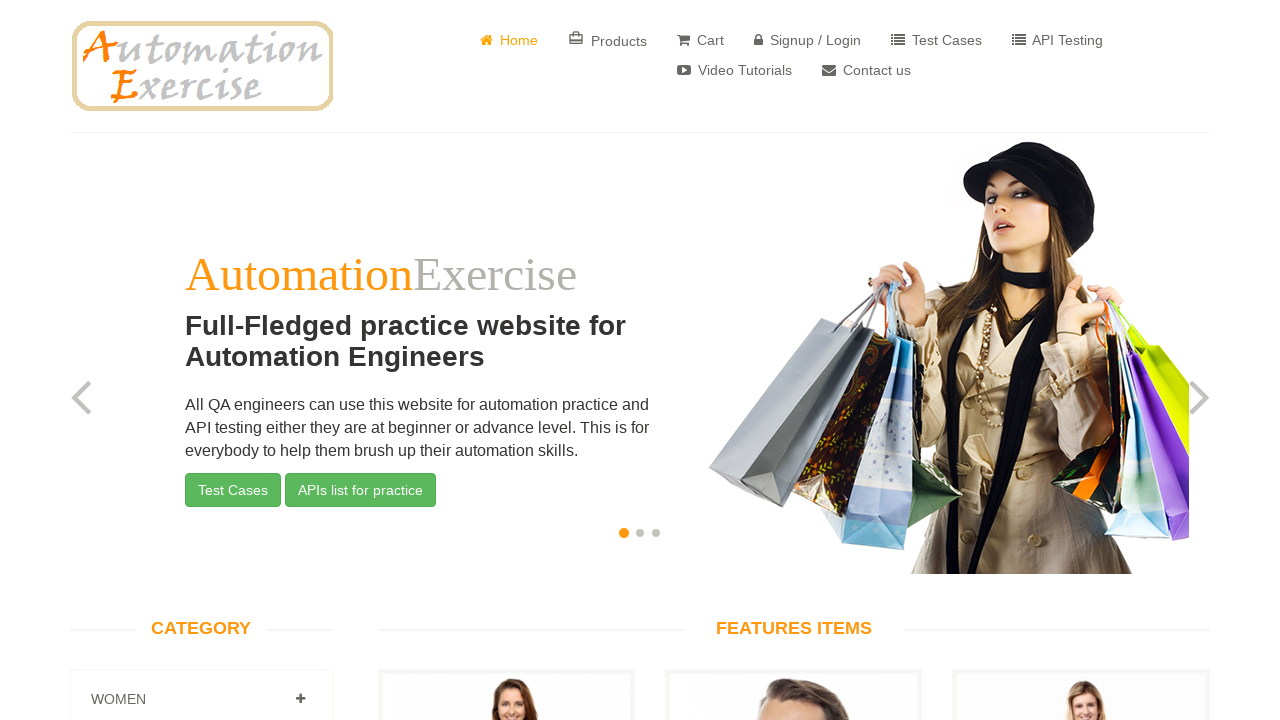

Home page body element loaded
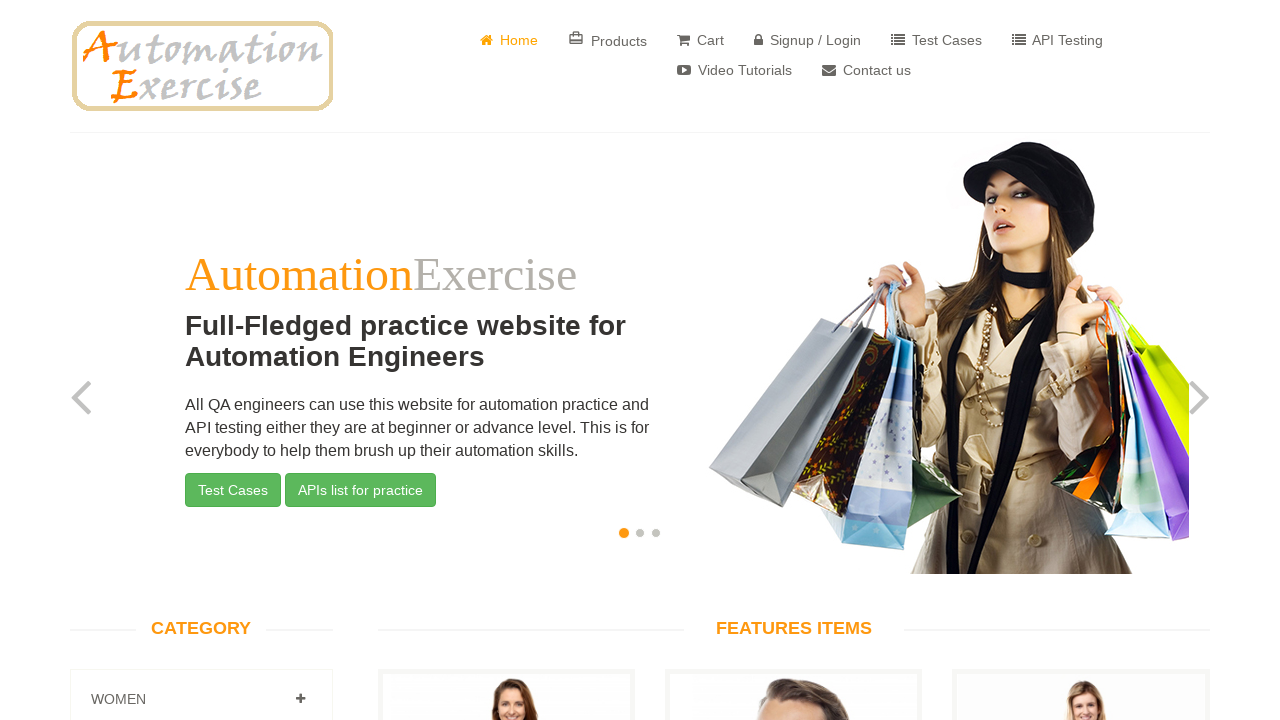

Scrolled to footer section
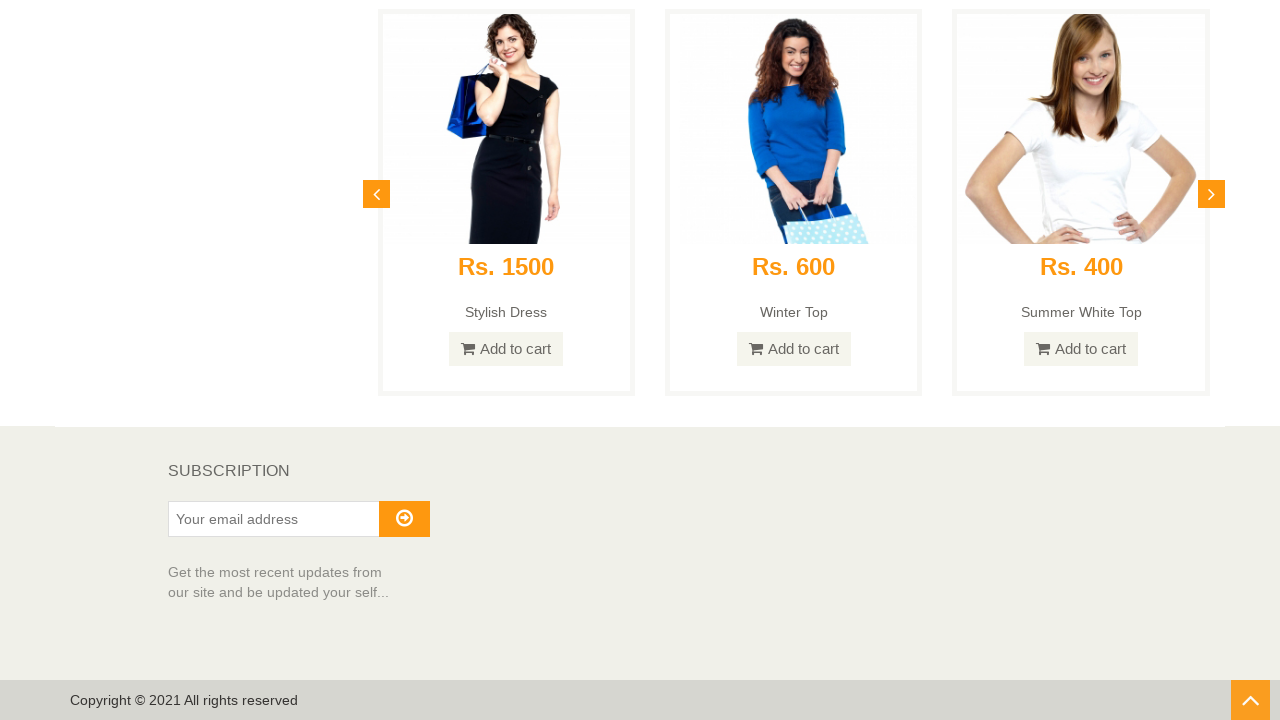

SUBSCRIPTION heading is visible in footer
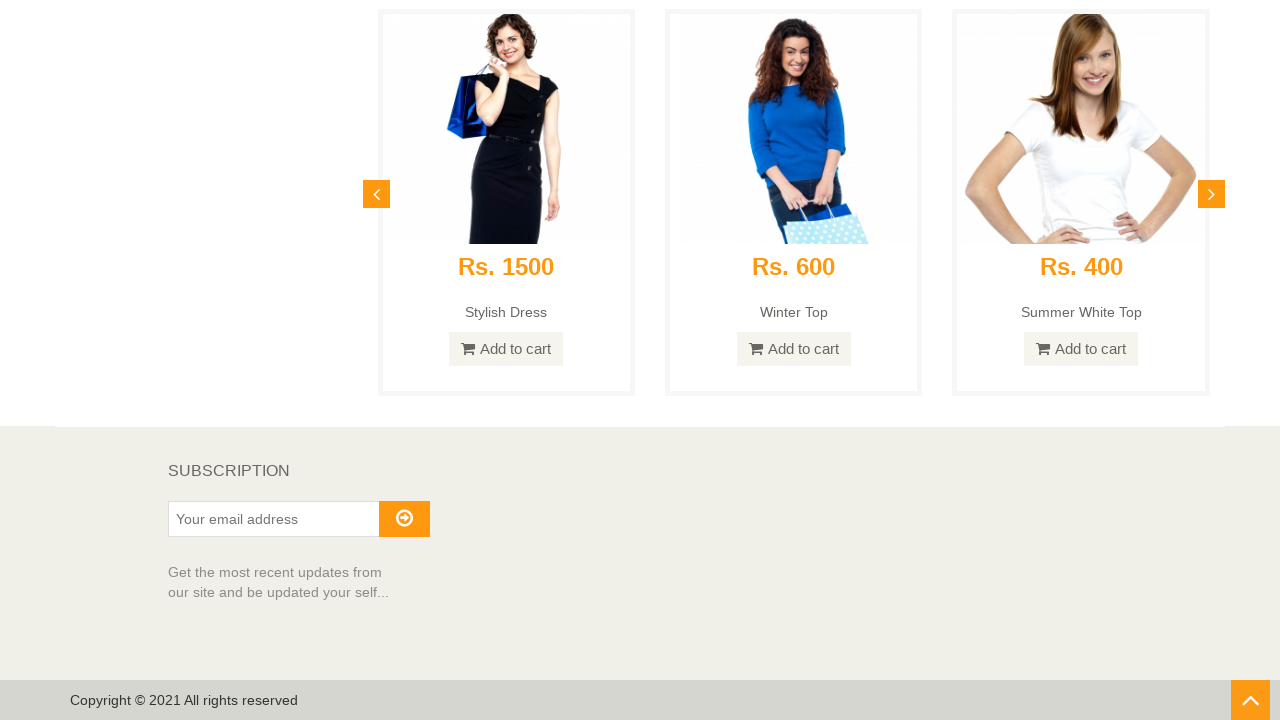

Entered email address 'subscriber2024@testmail.com' in subscription field on #susbscribe_email
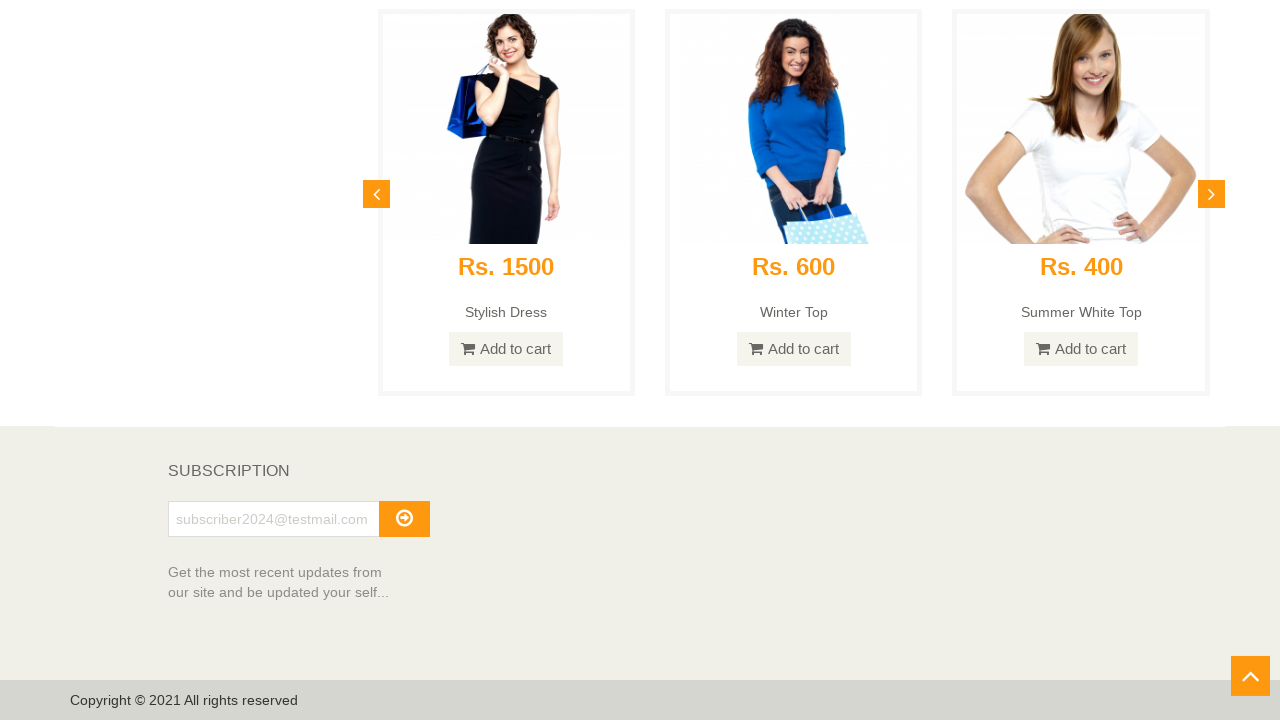

Clicked subscribe button at (404, 519) on #subscribe
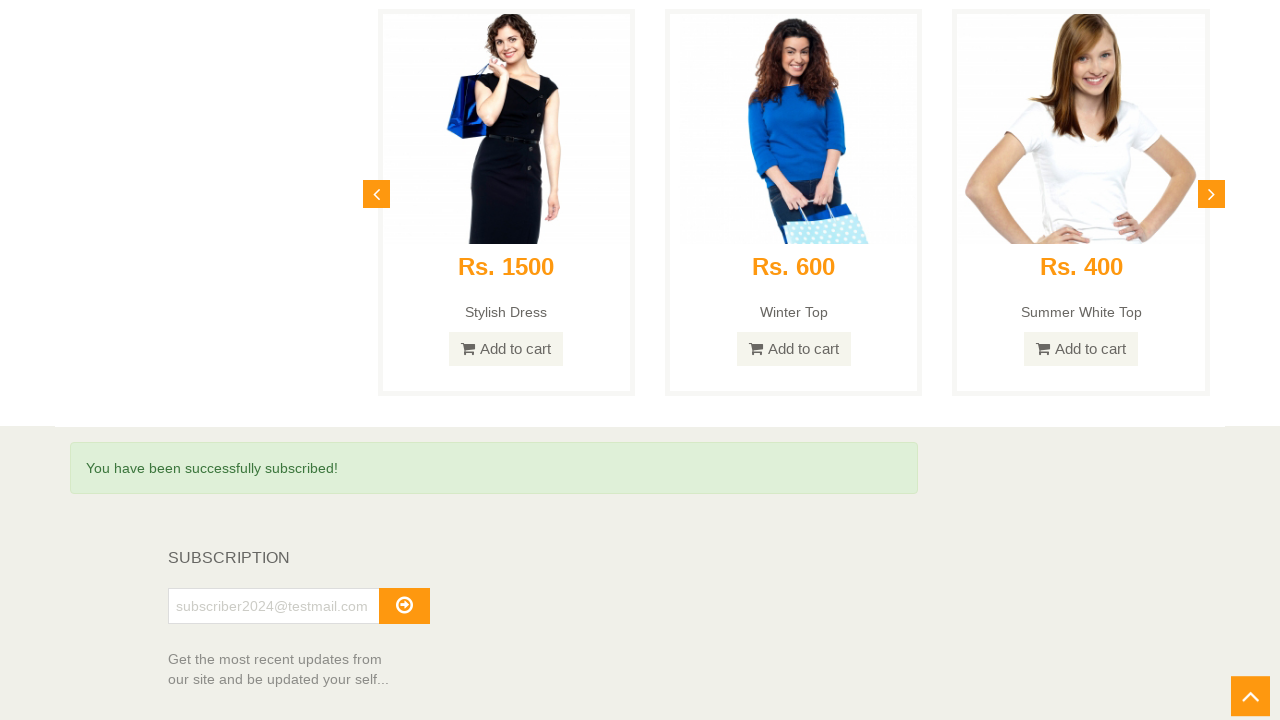

Success message 'You have been successfully subscribed!' is displayed
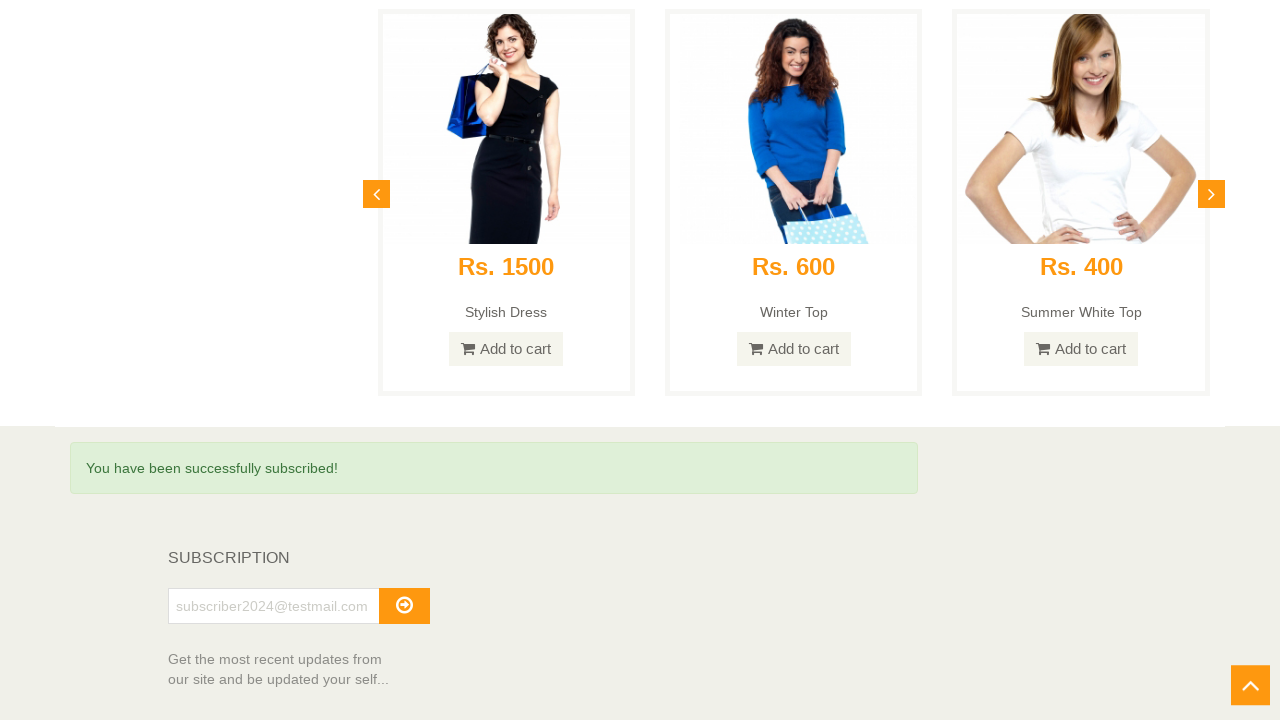

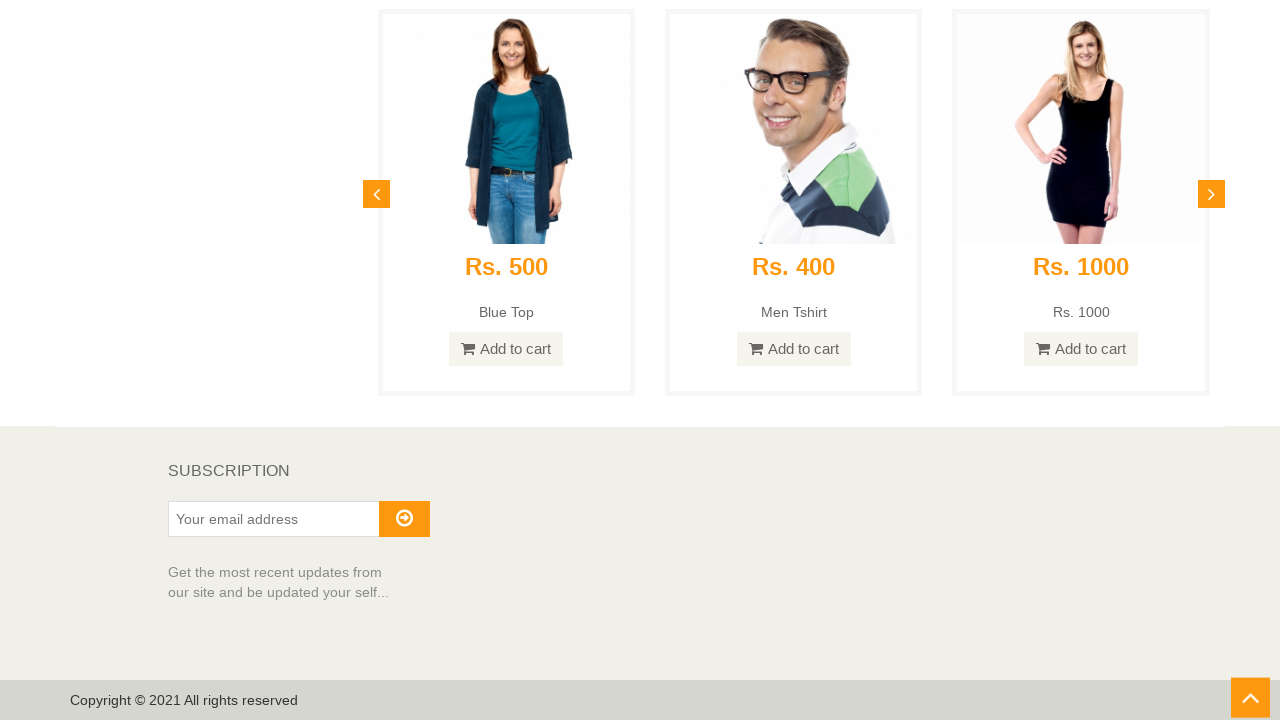